Tests page scrolling functionality by navigating to Flipkart homepage and scrolling down 1000 pixels using JavaScript execution

Starting URL: https://www.flipkart.com

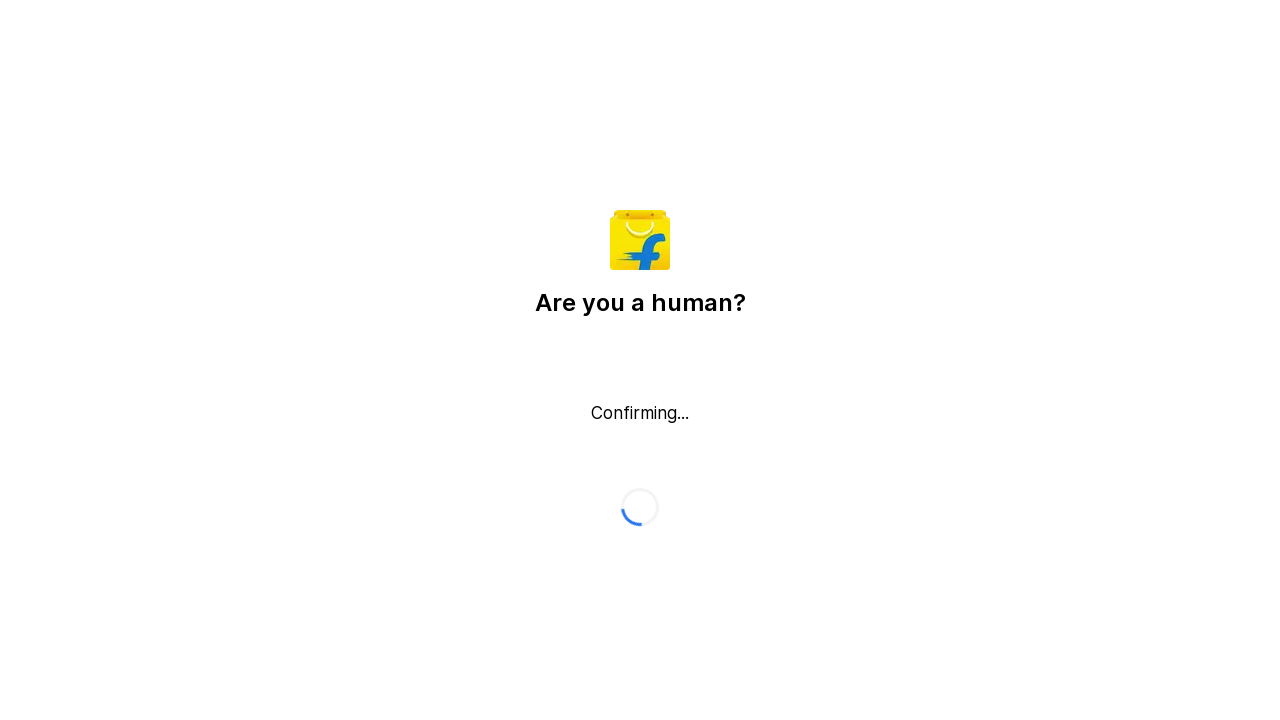

Waited for page to load (domcontentloaded state)
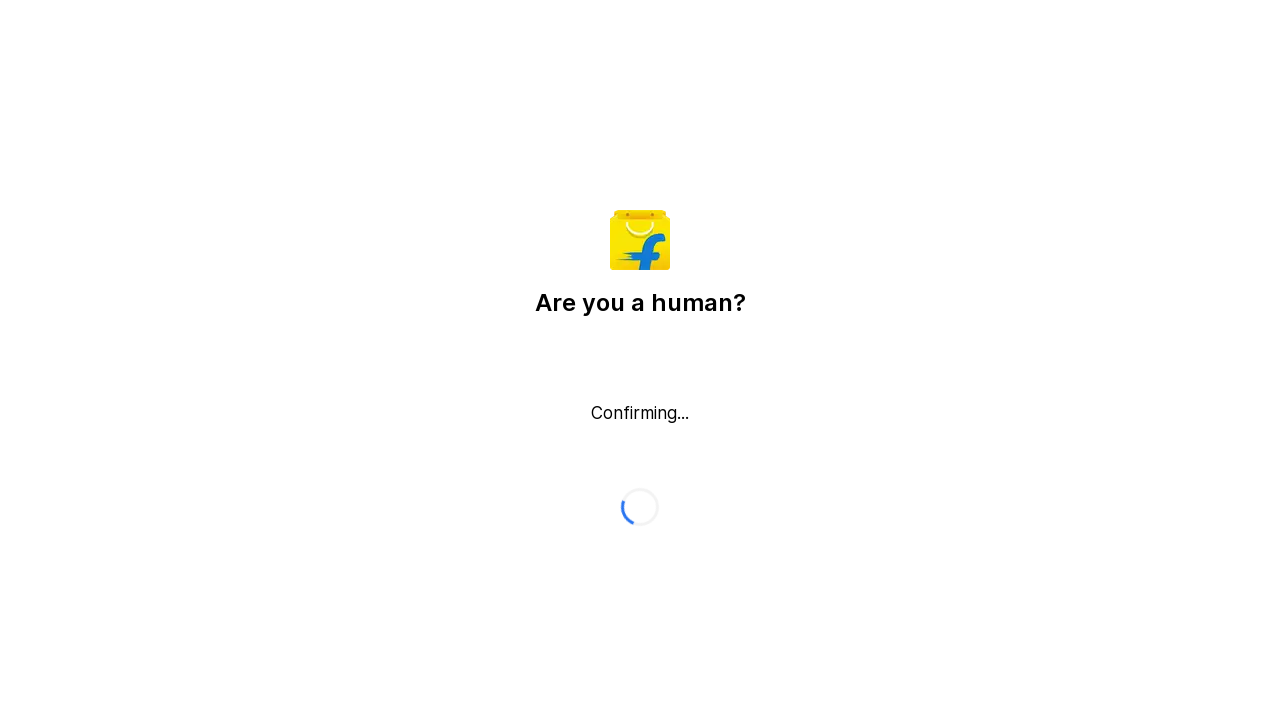

Scrolled down page by 1000 pixels using JavaScript
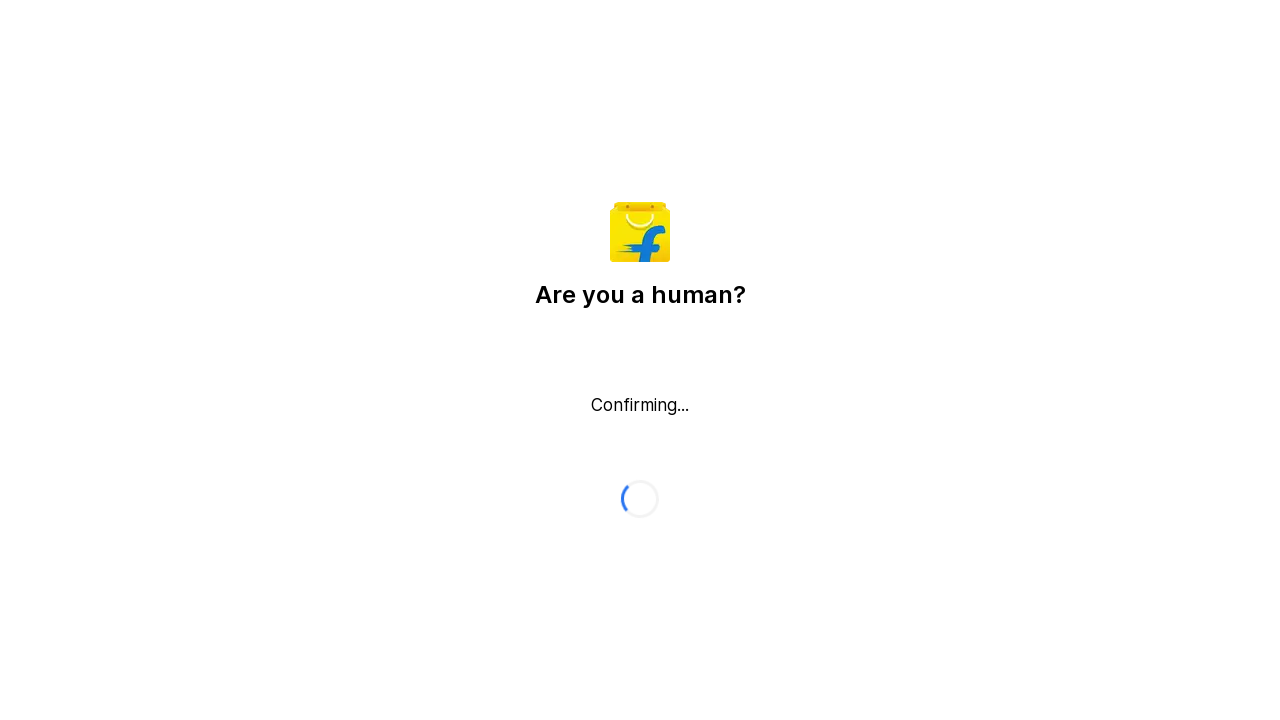

Waited 1000ms for scroll animation to complete
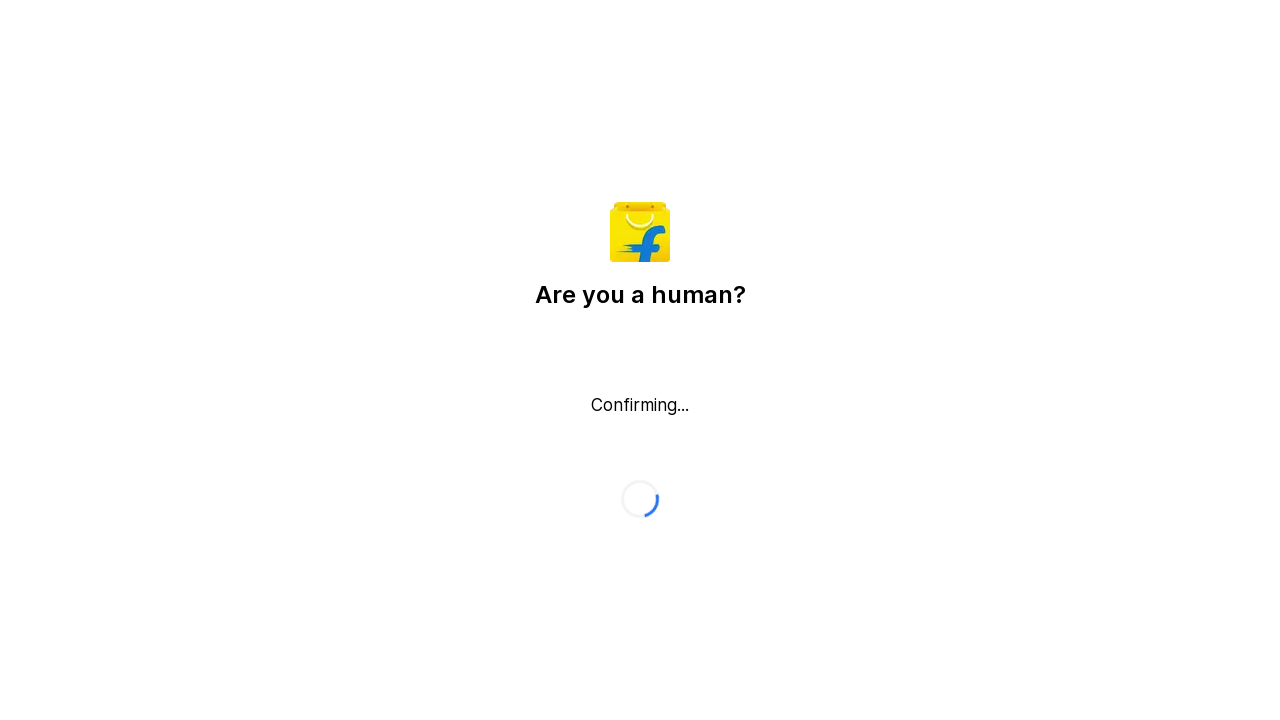

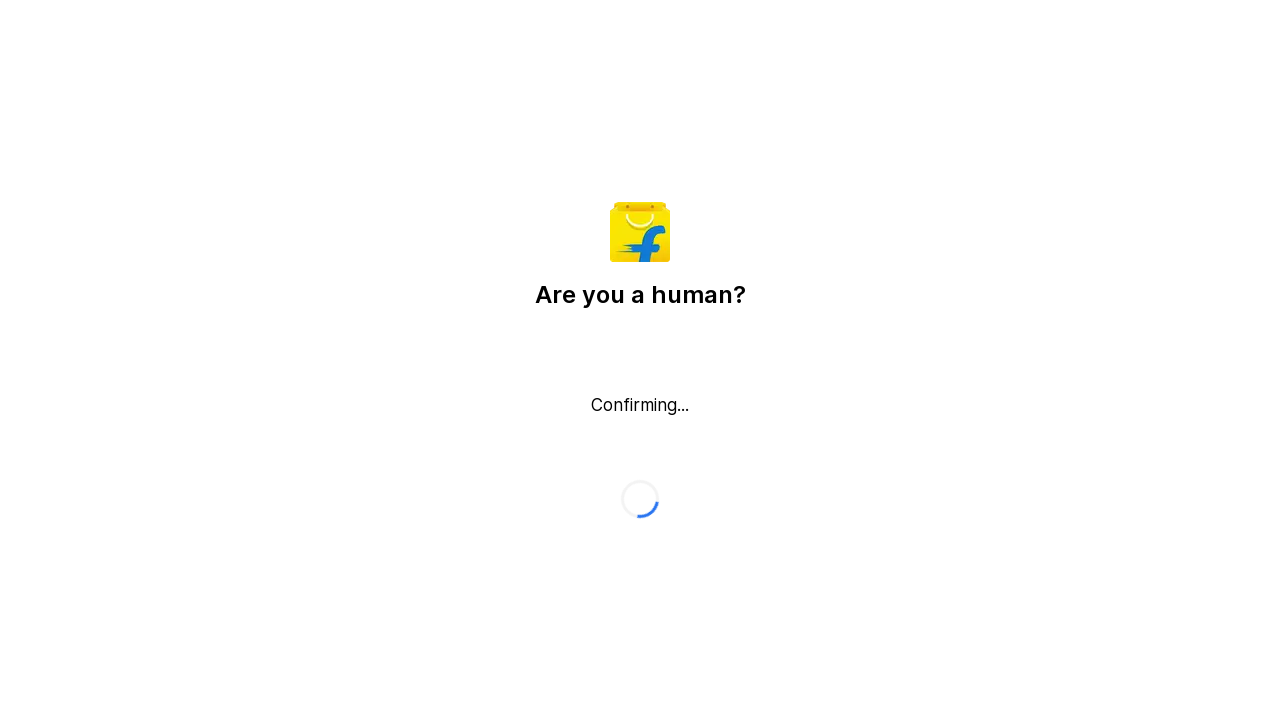